Repeatedly toggles the first checkbox 3 times, checking and unchecking each cycle.

Starting URL: https://the-internet.herokuapp.com/checkboxes

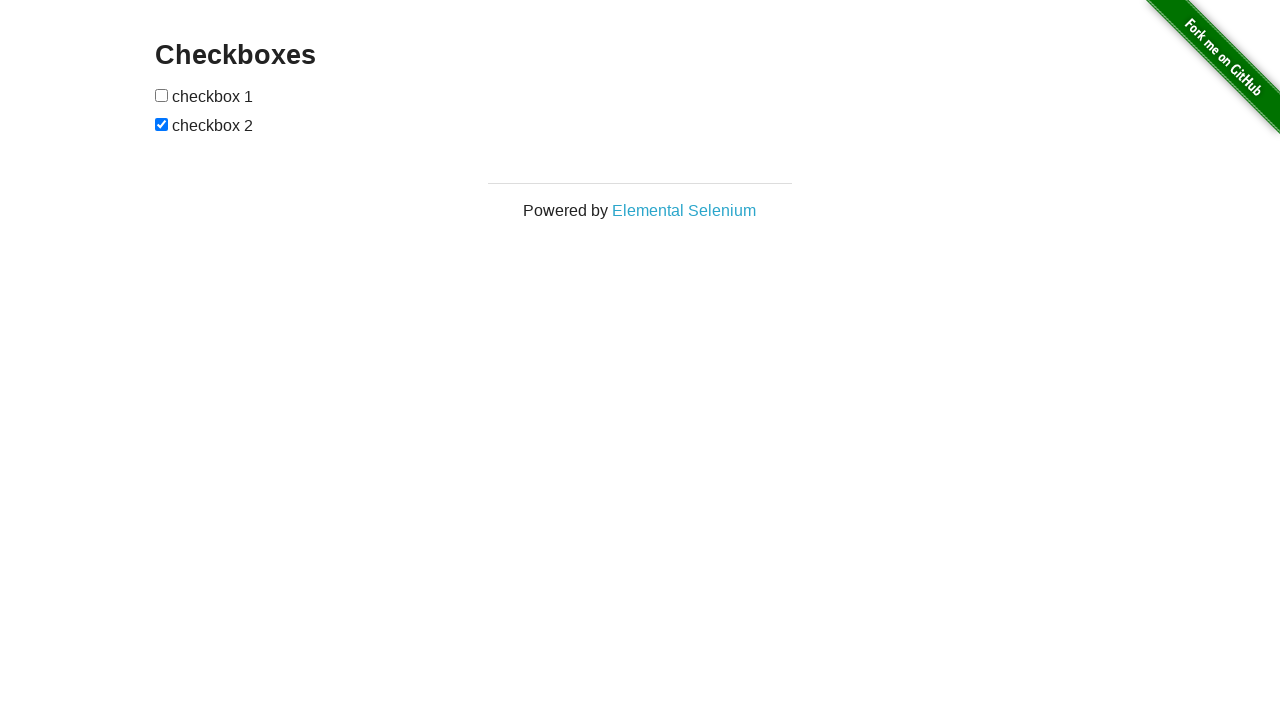

Navigated to checkboxes page
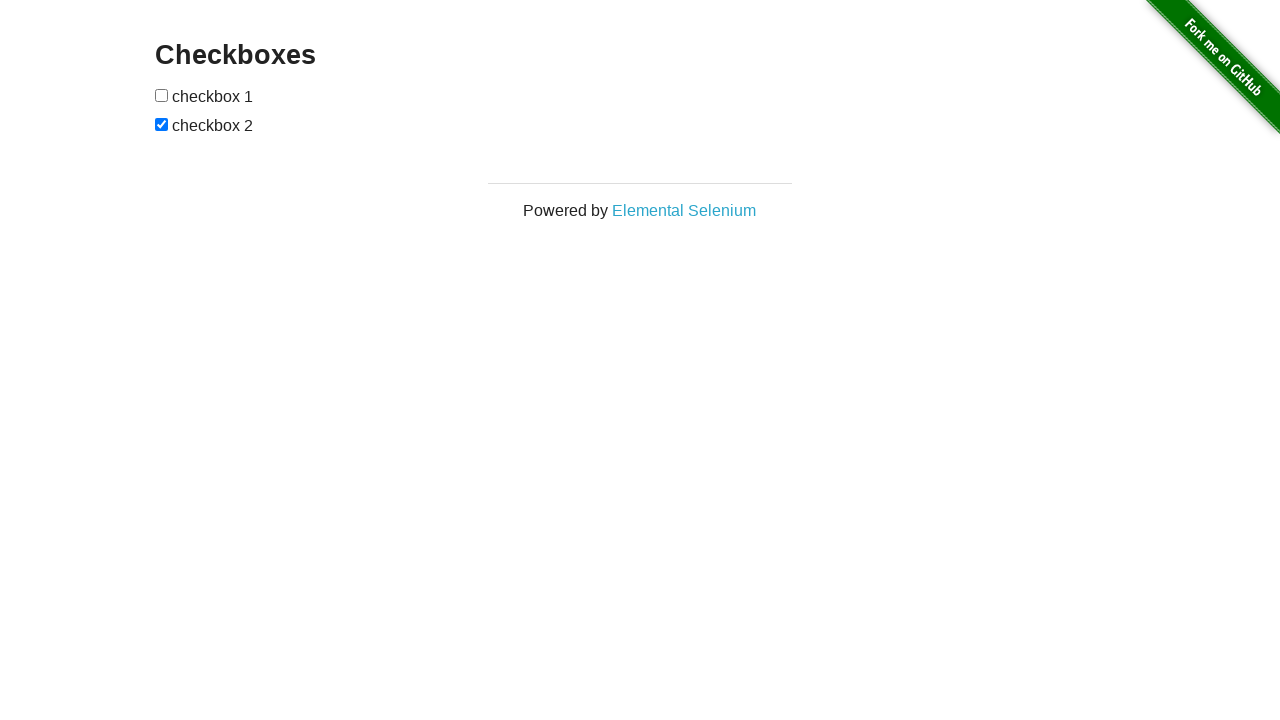

Located the first checkbox element
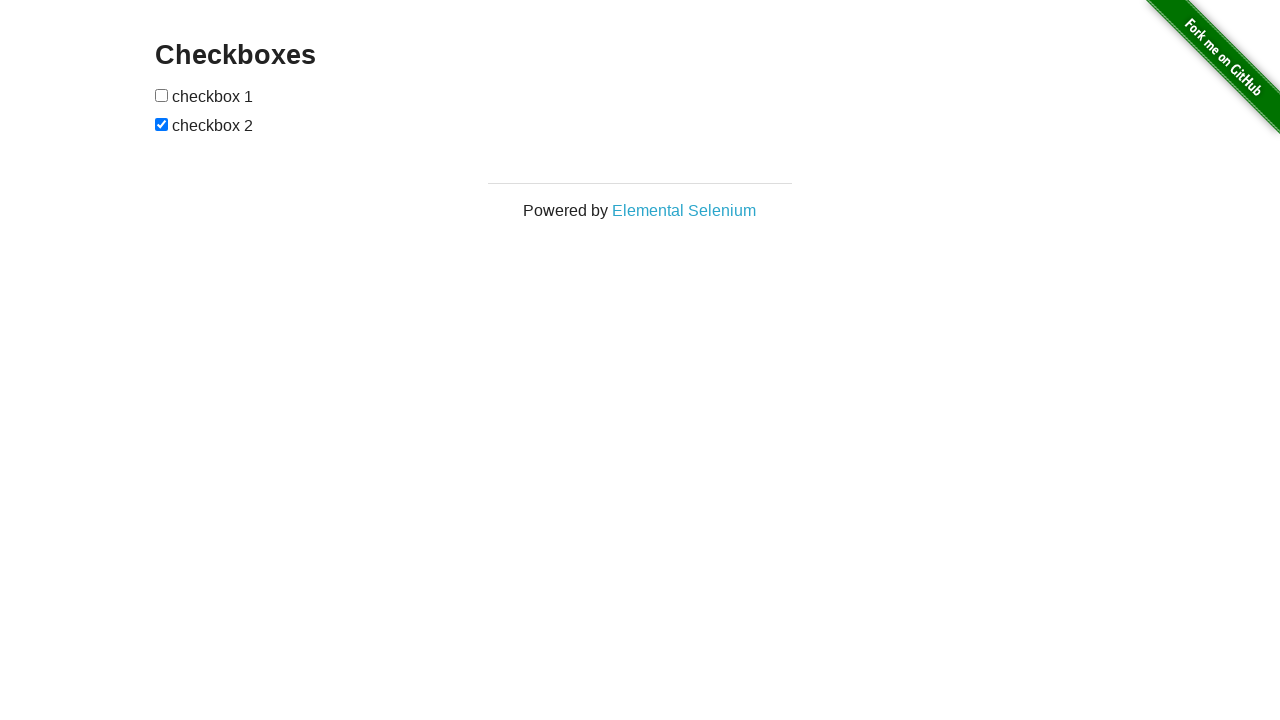

Checked the first checkbox (cycle 1/3) at (162, 95) on internal:role=checkbox >> nth=0
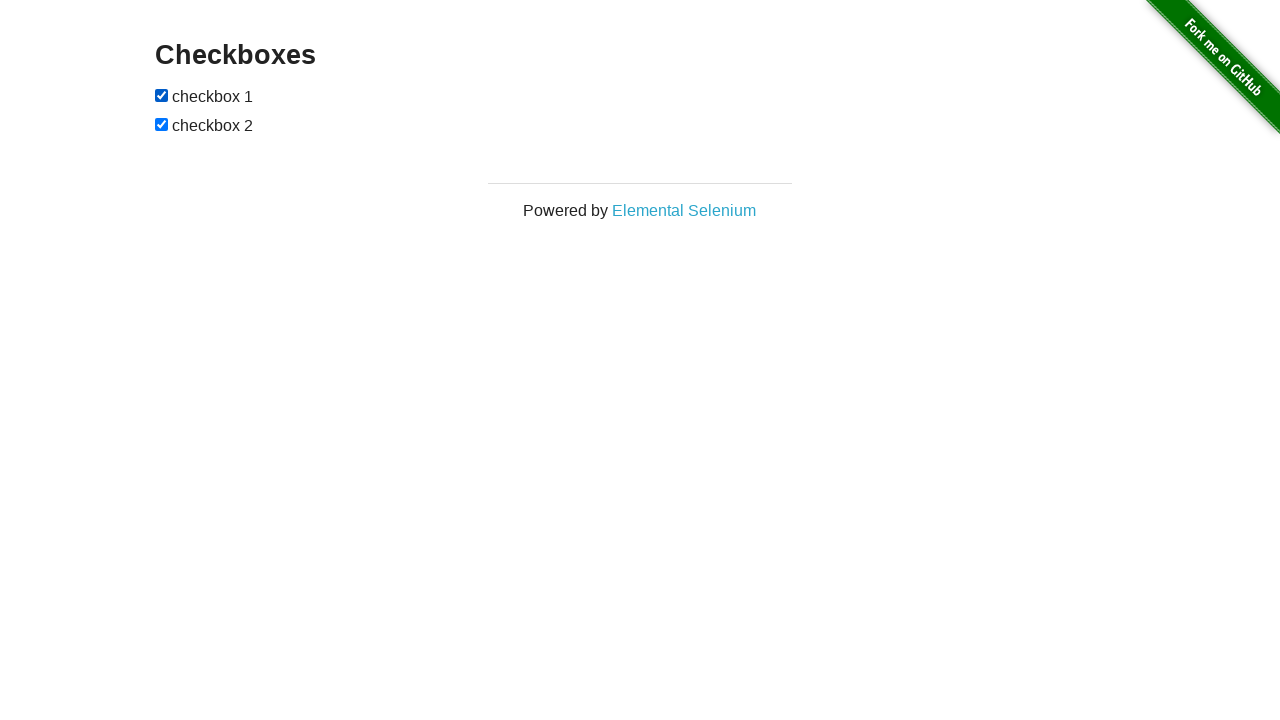

Verified first checkbox is checked (cycle 1/3)
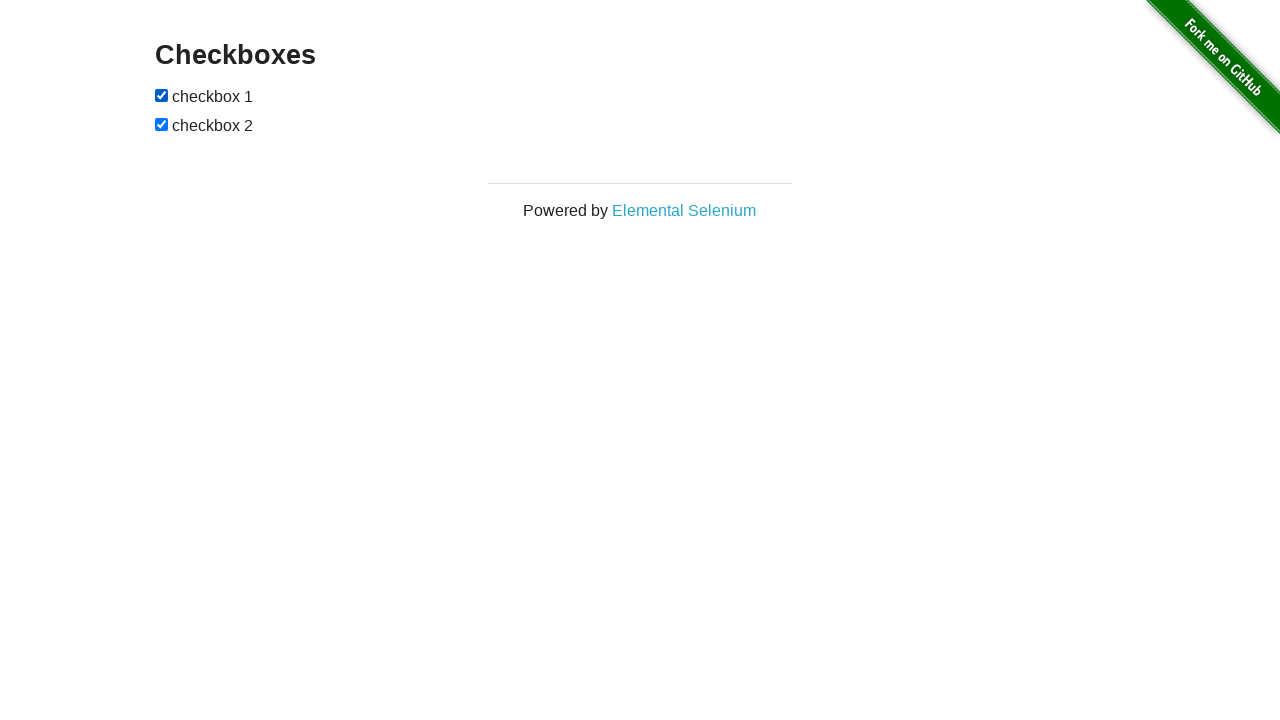

Unchecked the first checkbox (cycle 1/3) at (162, 95) on internal:role=checkbox >> nth=0
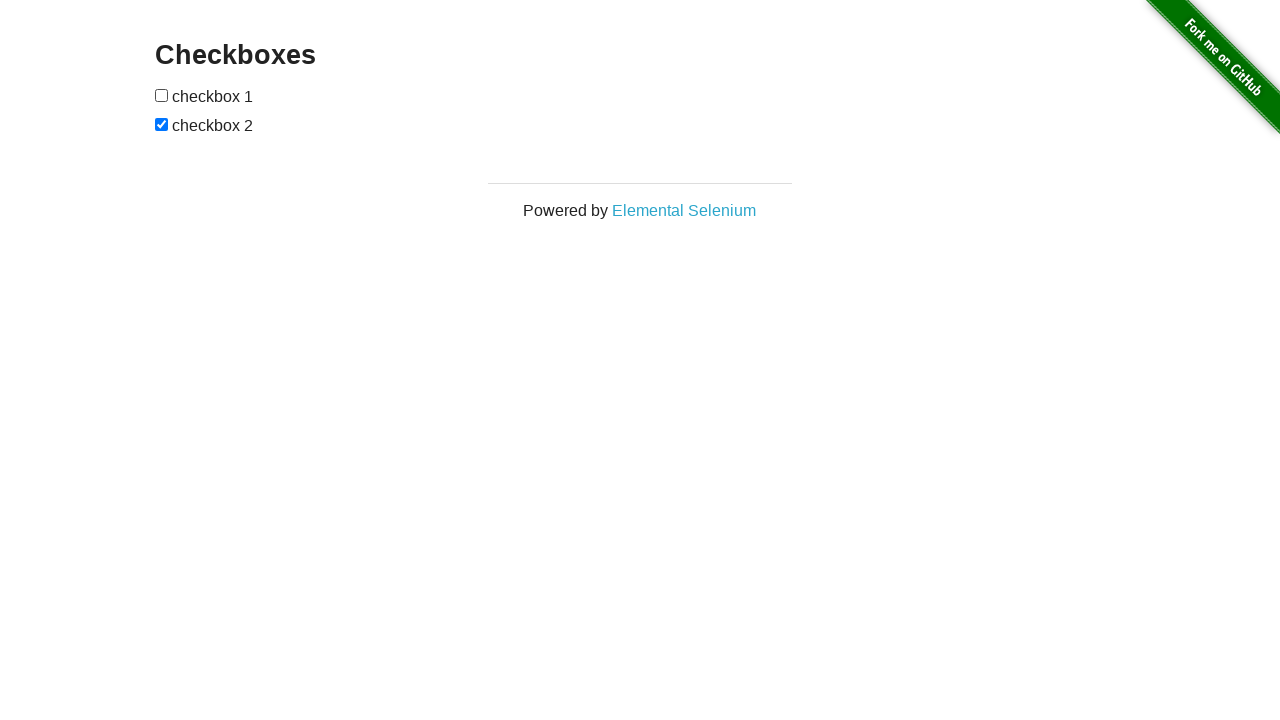

Verified first checkbox is unchecked (cycle 1/3)
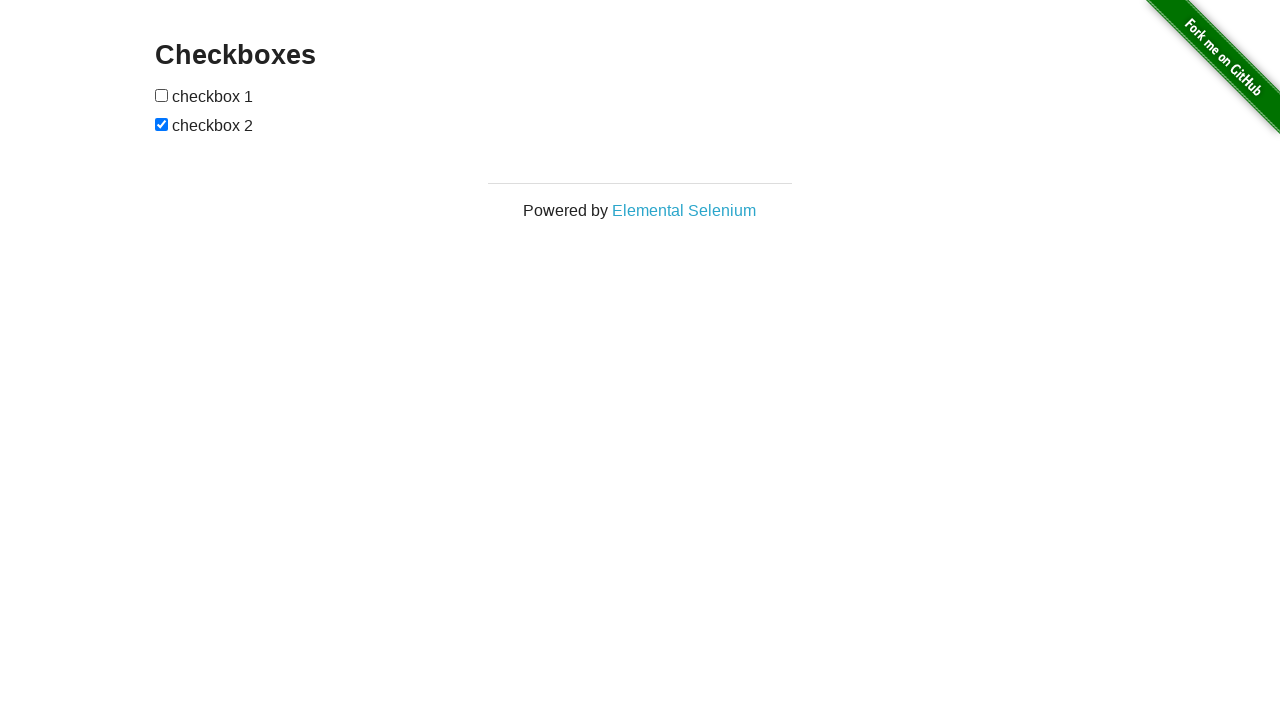

Checked the first checkbox (cycle 2/3) at (162, 95) on internal:role=checkbox >> nth=0
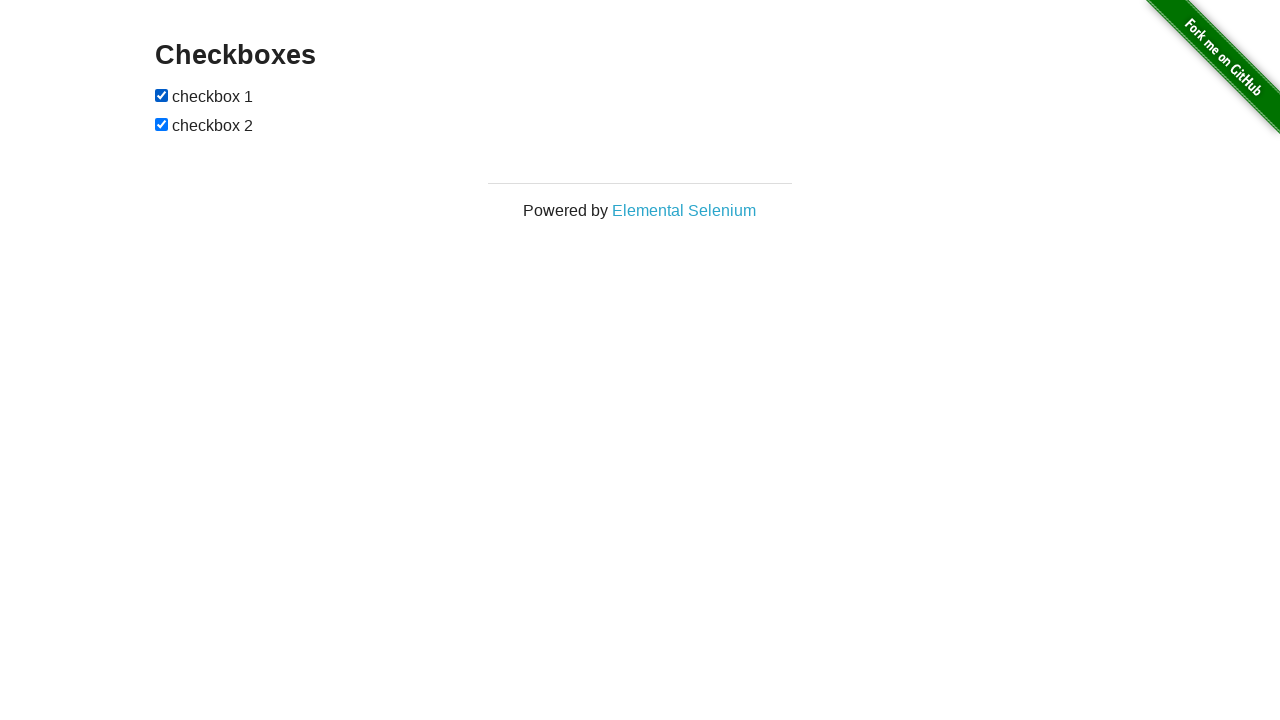

Verified first checkbox is checked (cycle 2/3)
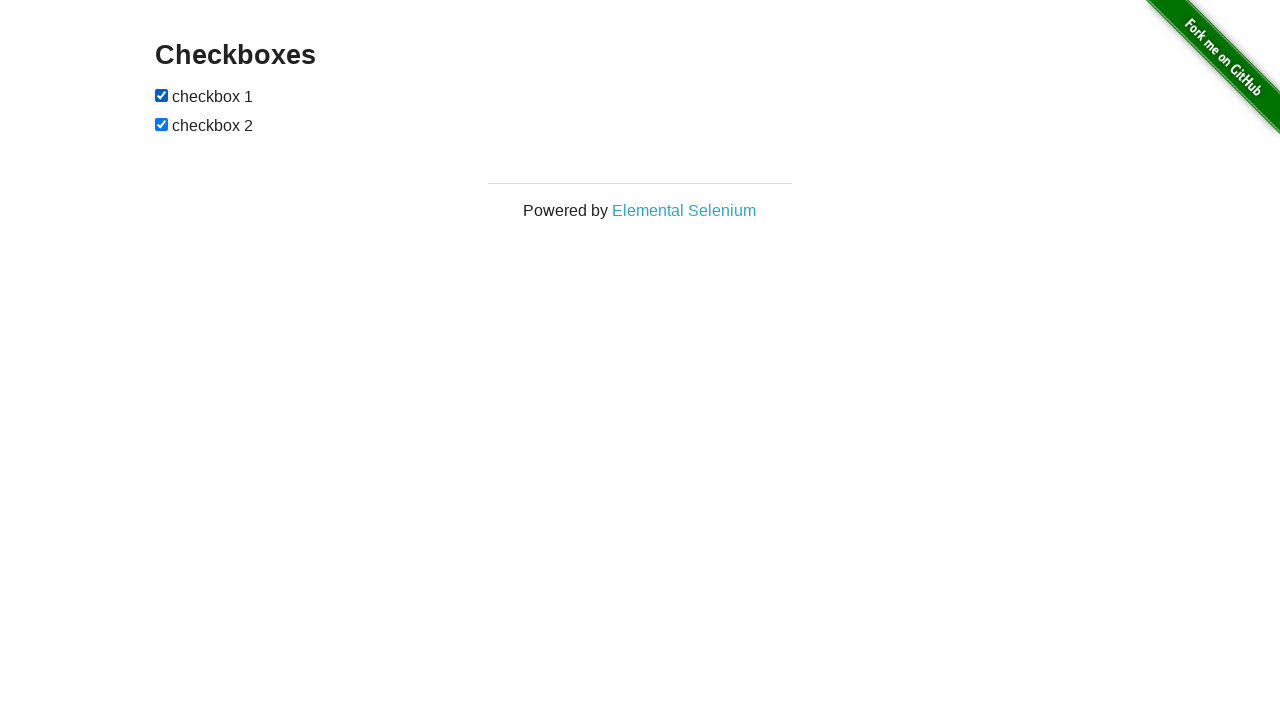

Unchecked the first checkbox (cycle 2/3) at (162, 95) on internal:role=checkbox >> nth=0
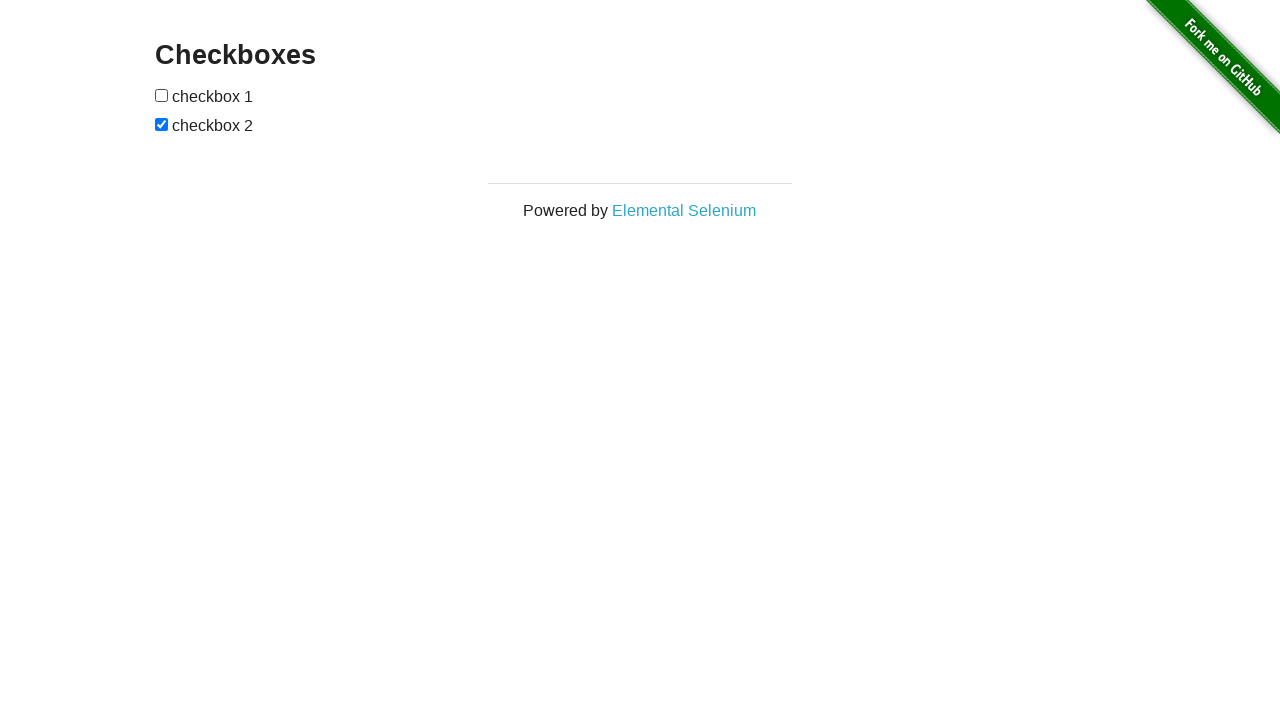

Verified first checkbox is unchecked (cycle 2/3)
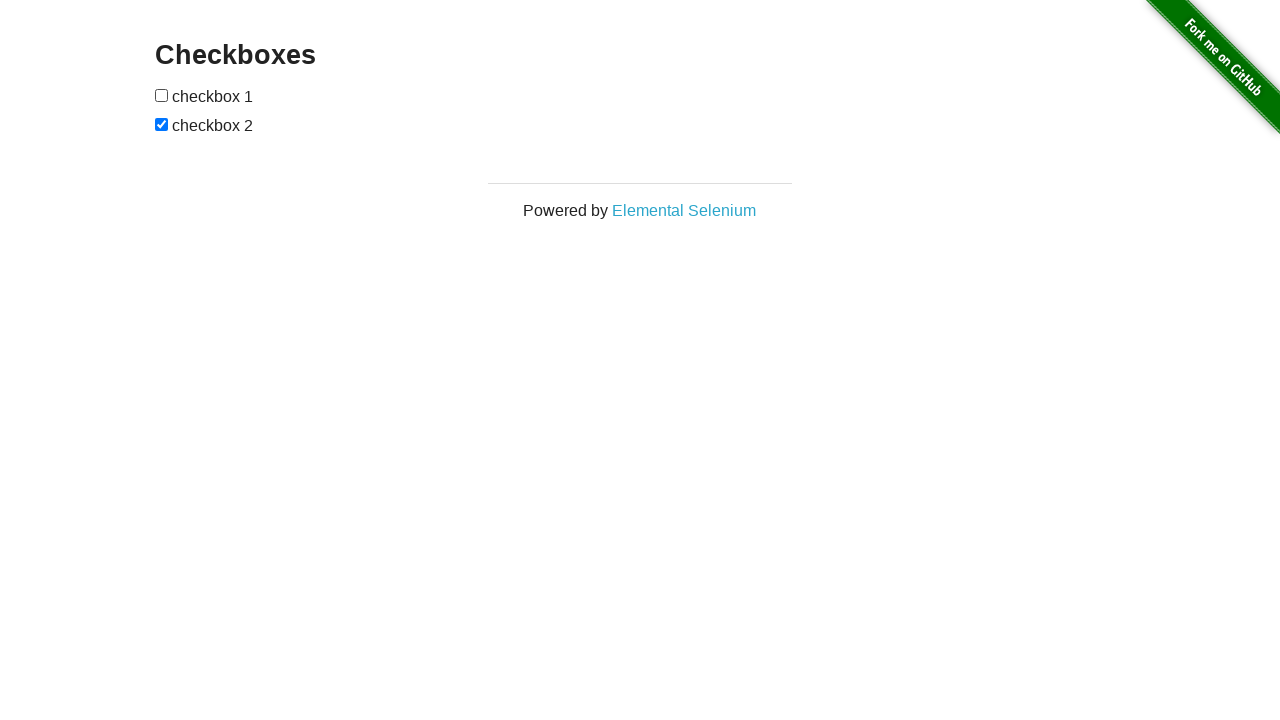

Checked the first checkbox (cycle 3/3) at (162, 95) on internal:role=checkbox >> nth=0
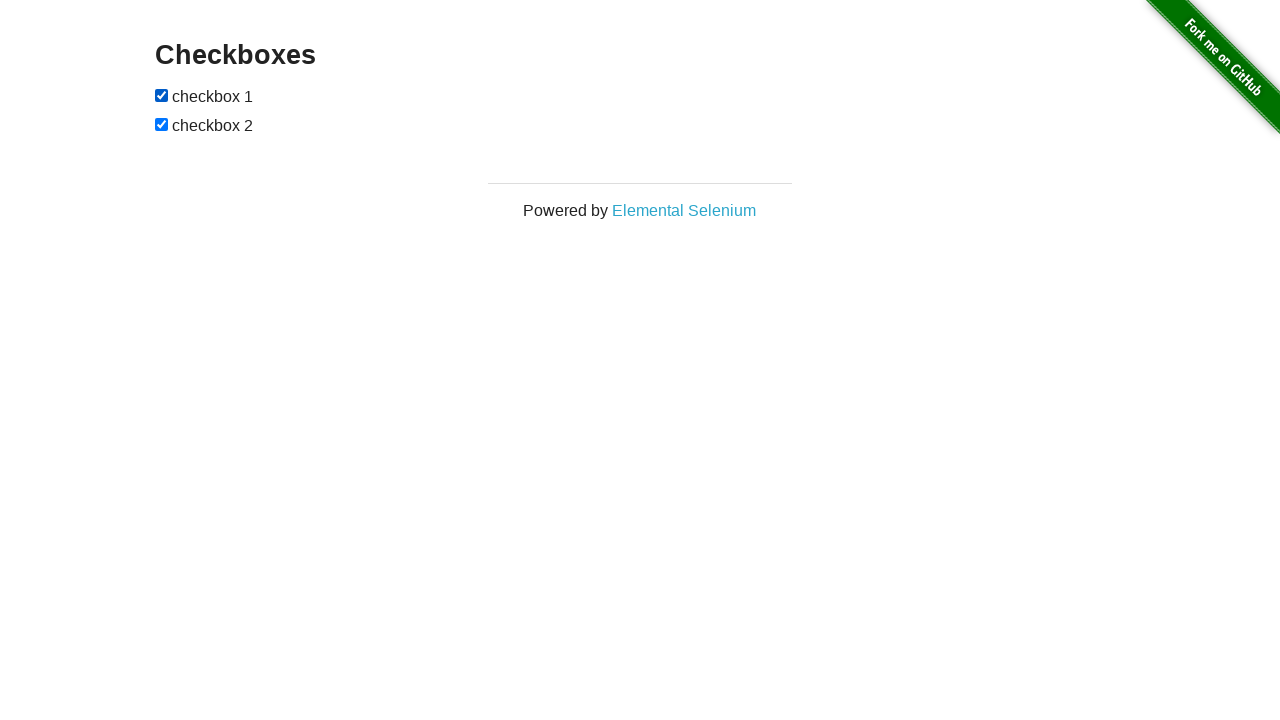

Verified first checkbox is checked (cycle 3/3)
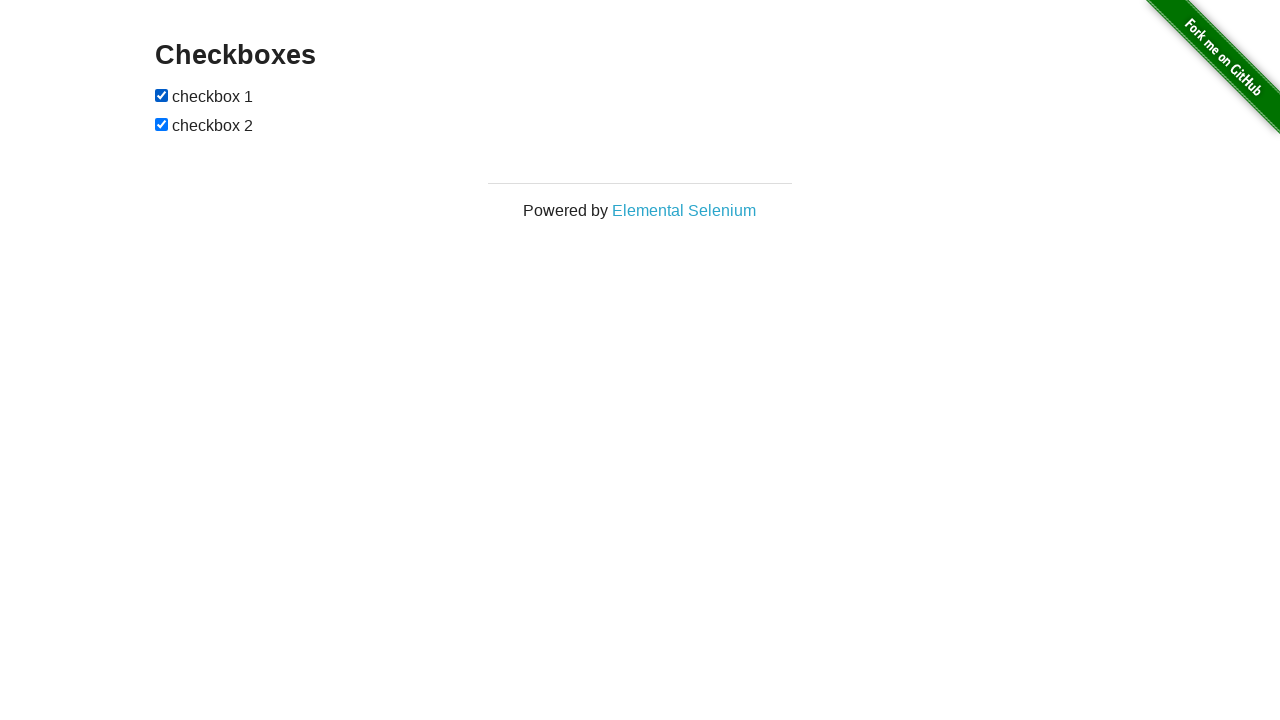

Unchecked the first checkbox (cycle 3/3) at (162, 95) on internal:role=checkbox >> nth=0
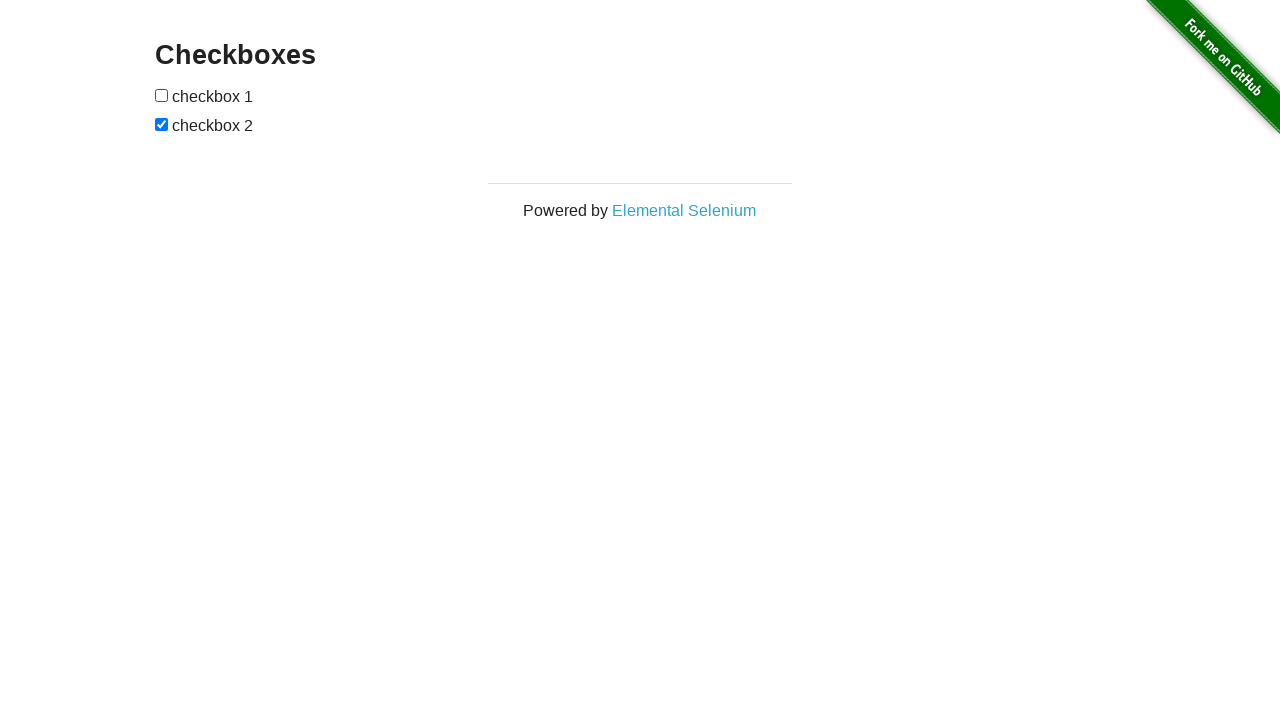

Verified first checkbox is unchecked (cycle 3/3)
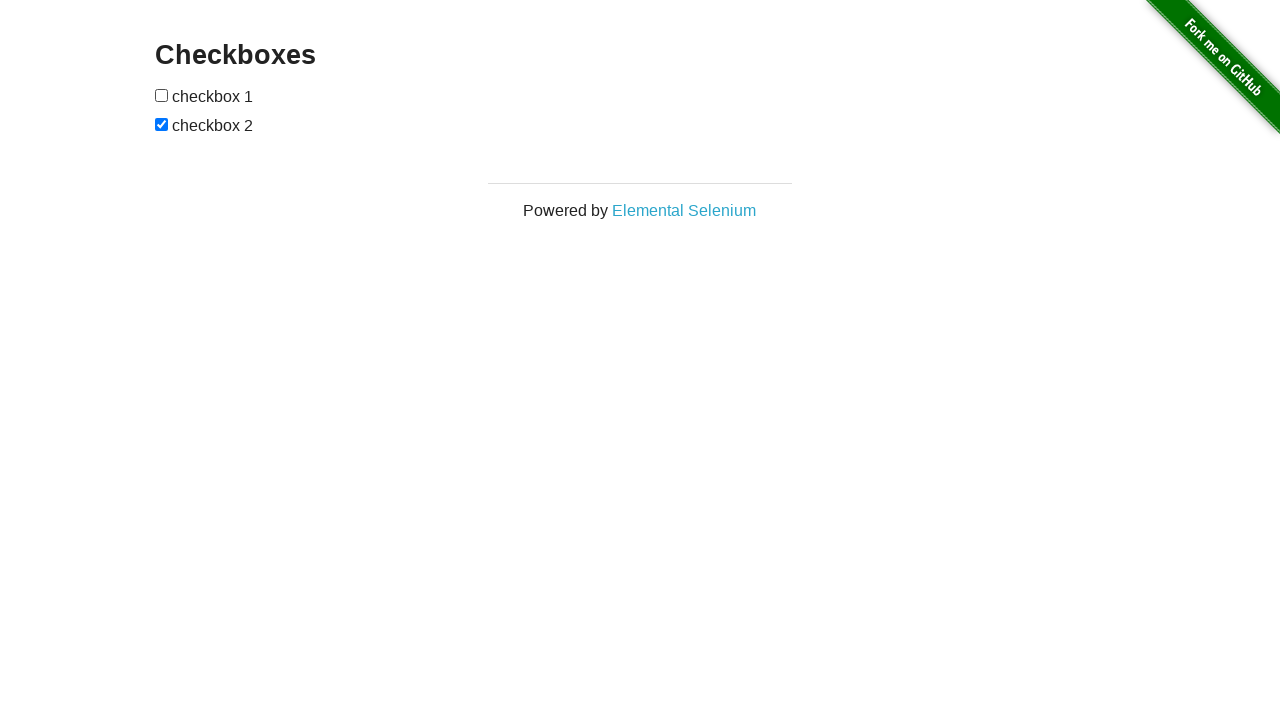

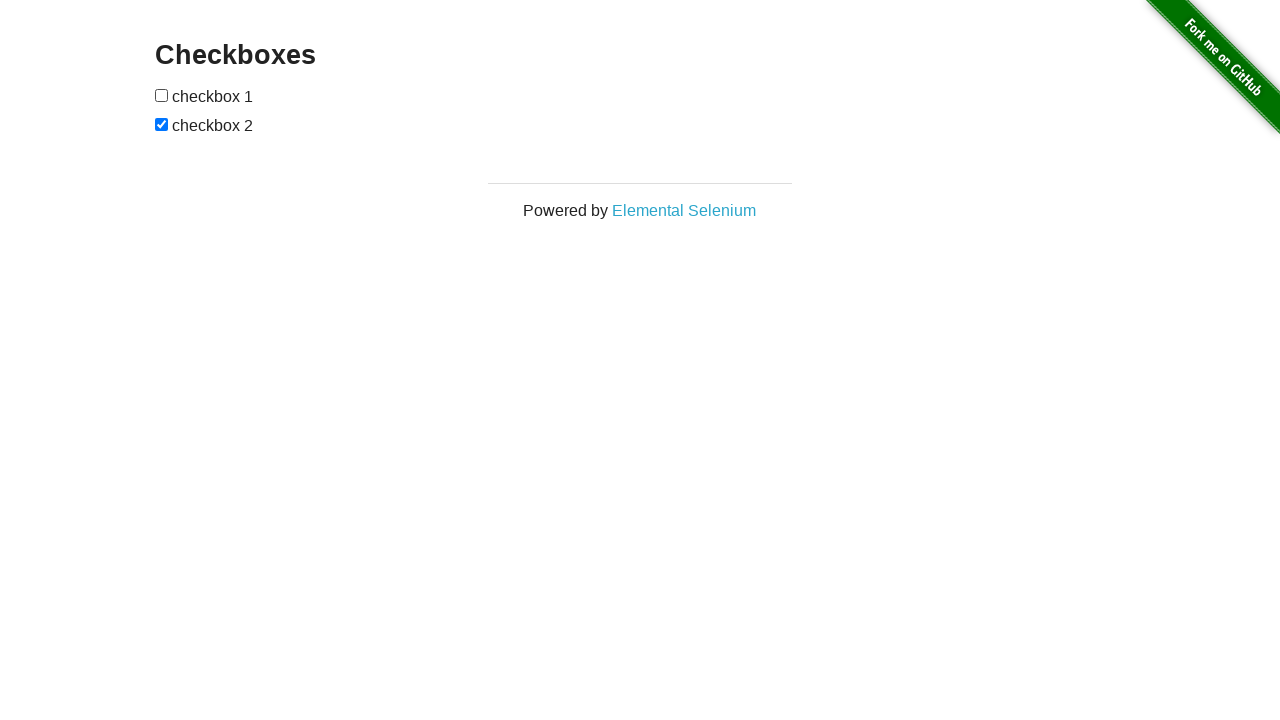